Tests adding specific vegetables (Beetroot, Banana, Beans, Mushroom) to cart on a grocery shopping practice site by iterating through products and clicking add buttons for matching items

Starting URL: https://rahulshettyacademy.com/seleniumPractise/

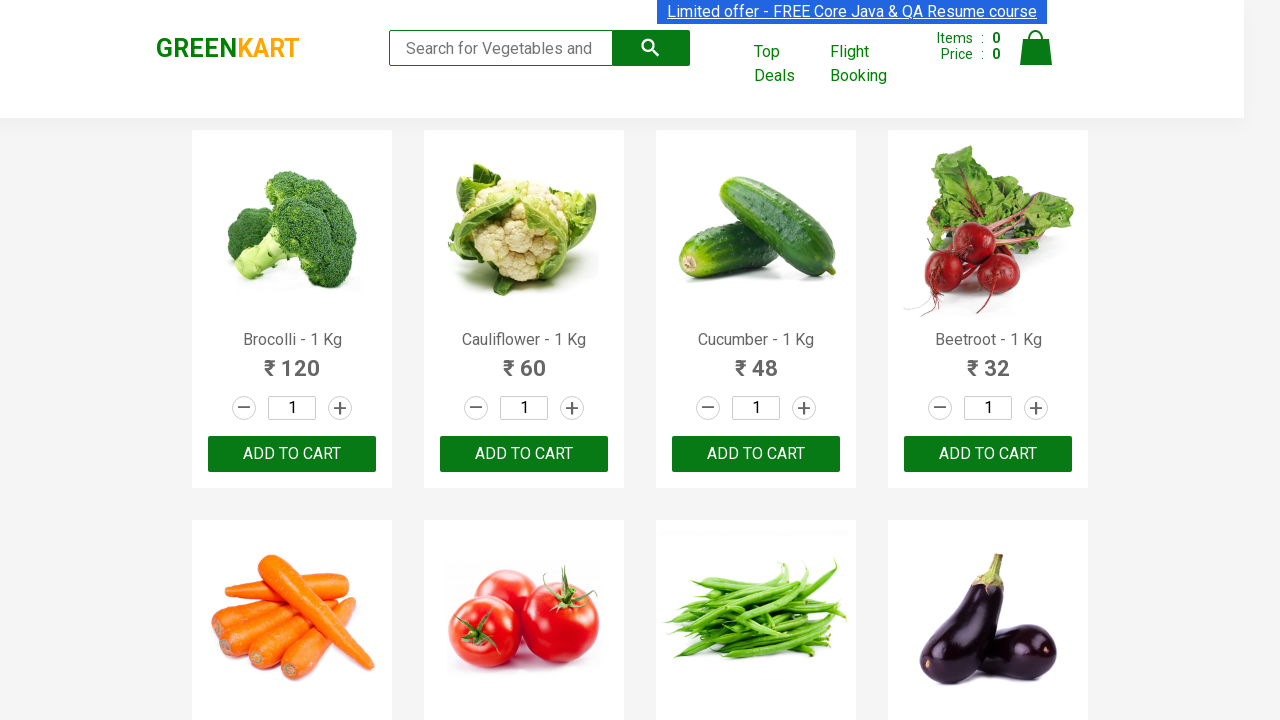

Waited for product names to load on the grocery shopping site
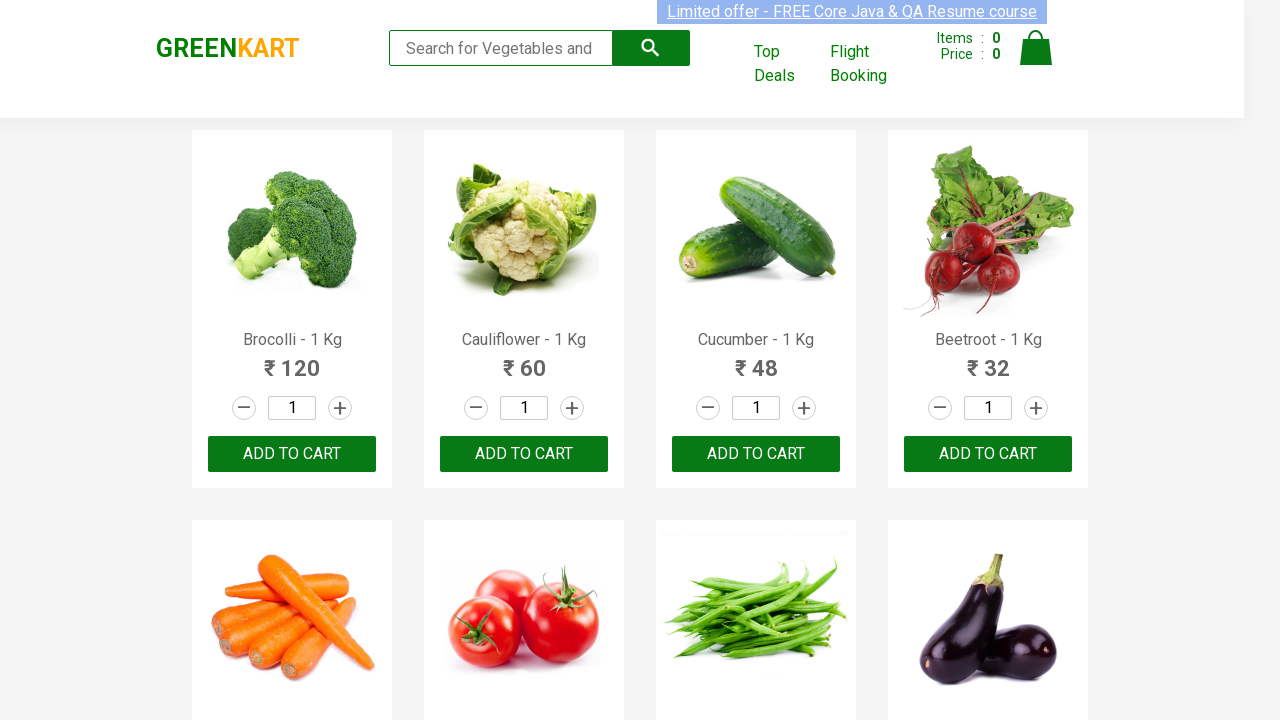

Retrieved all product name elements from the page
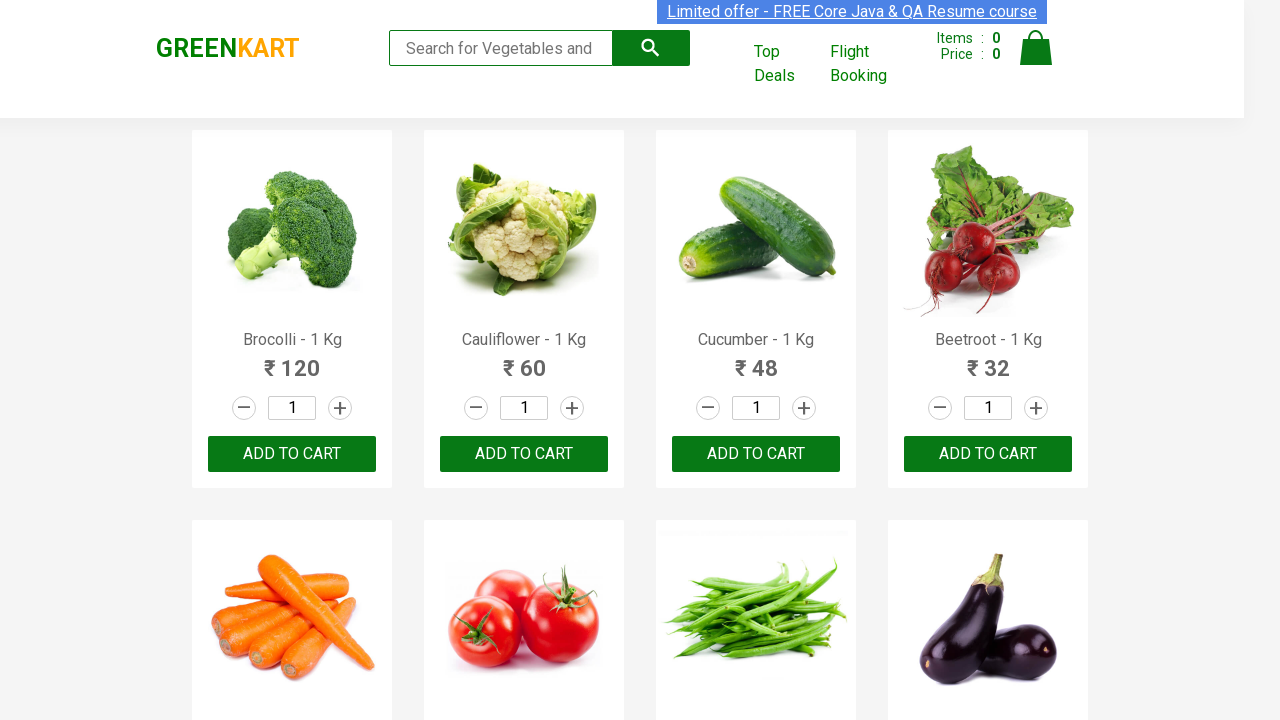

Extracted product name: Brocolli
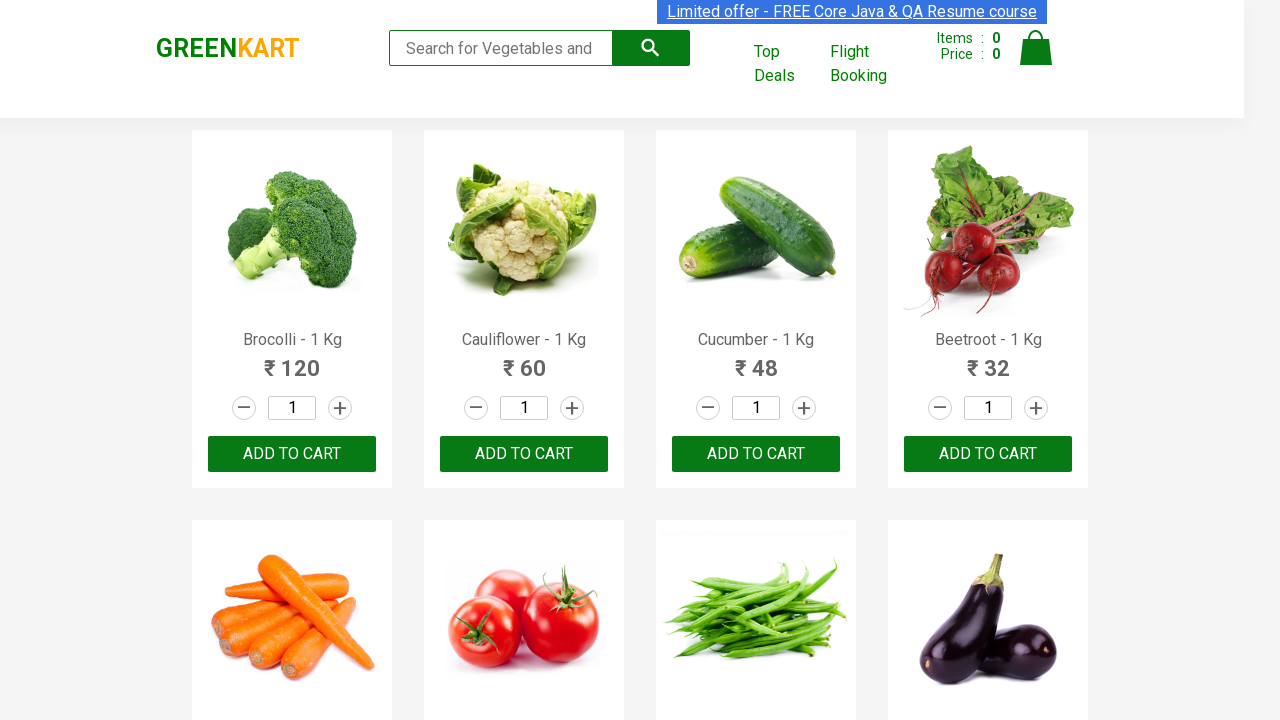

Extracted product name: Cauliflower
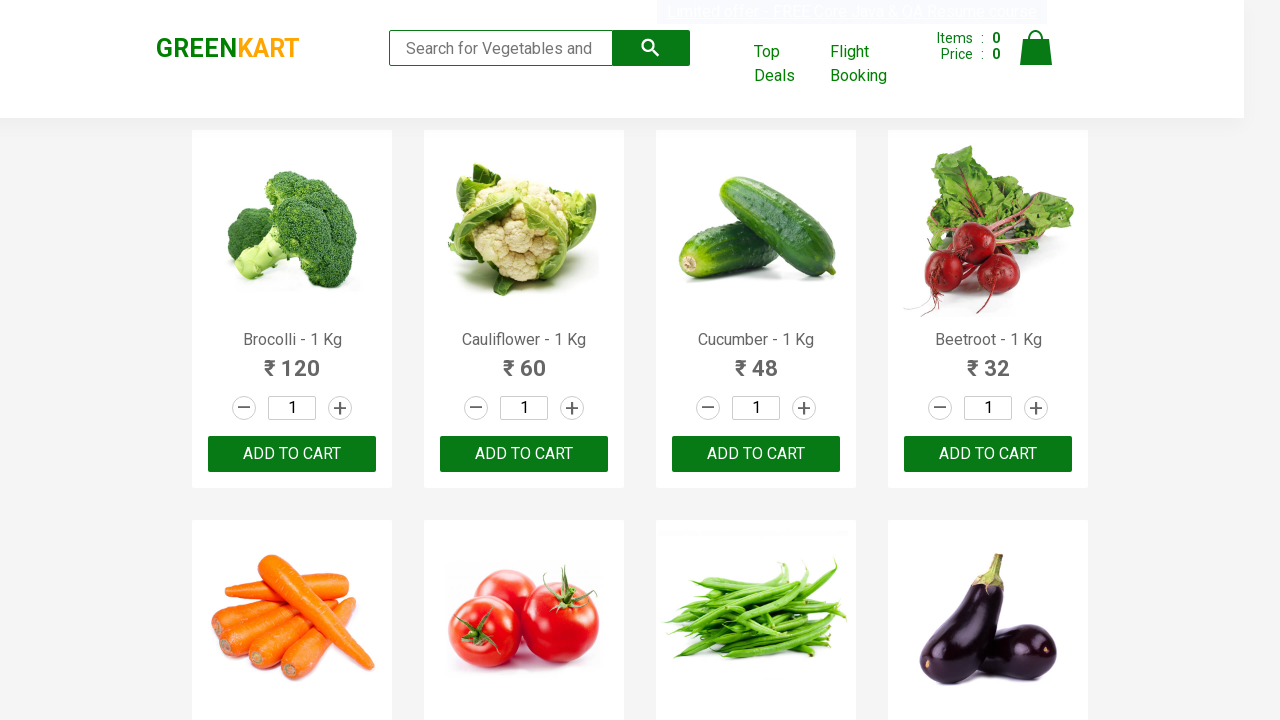

Extracted product name: Cucumber
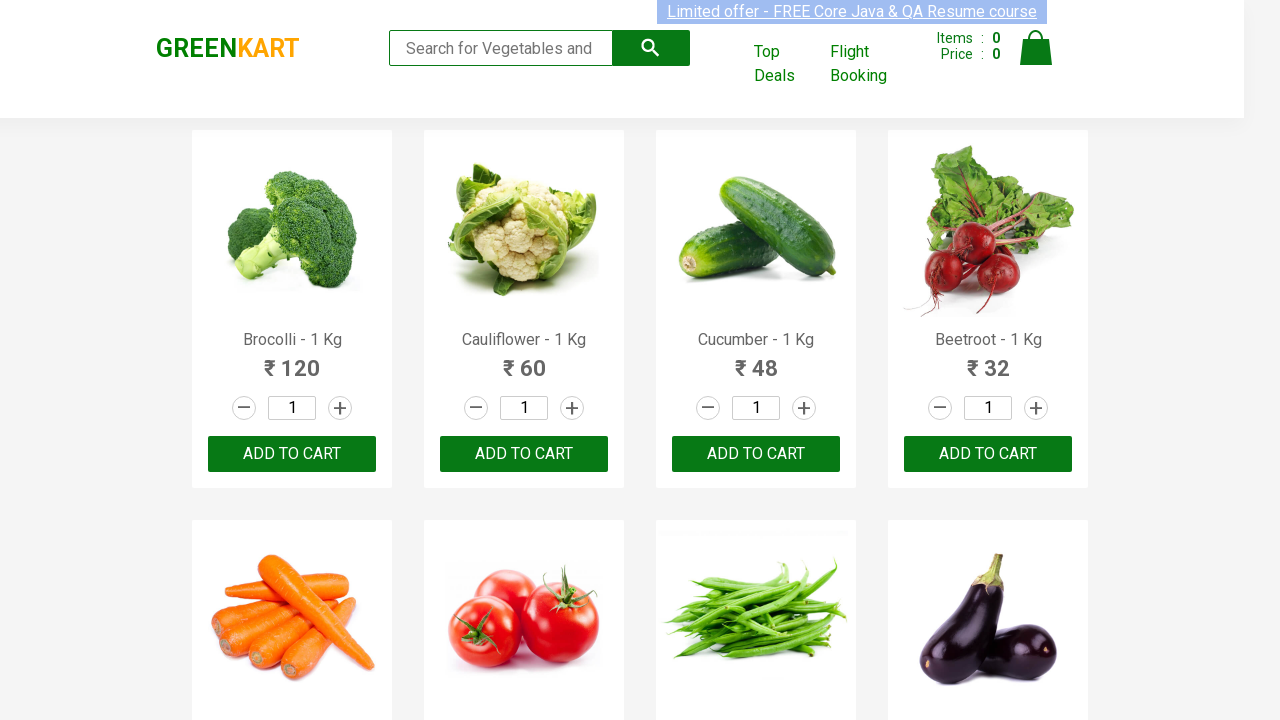

Extracted product name: Beetroot
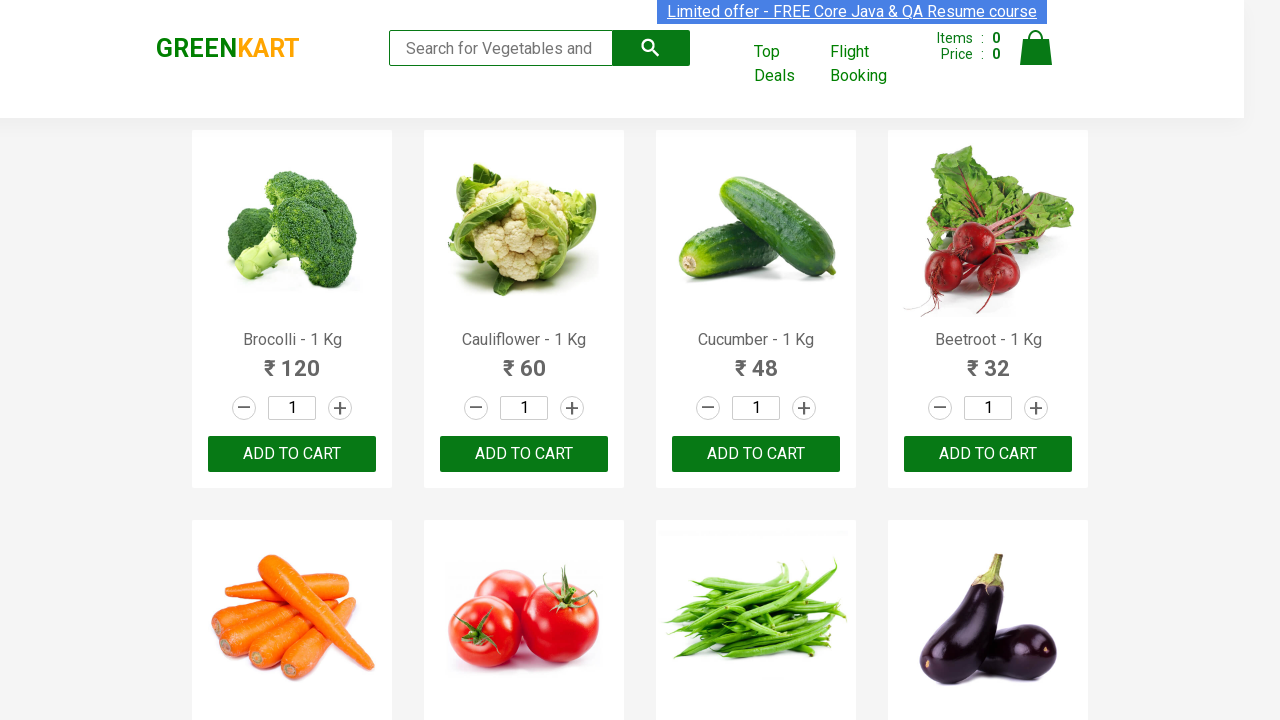

Clicked 'Add to Cart' button for Beetroot at (988, 454) on xpath=//div[@class='product-action'] >> nth=3
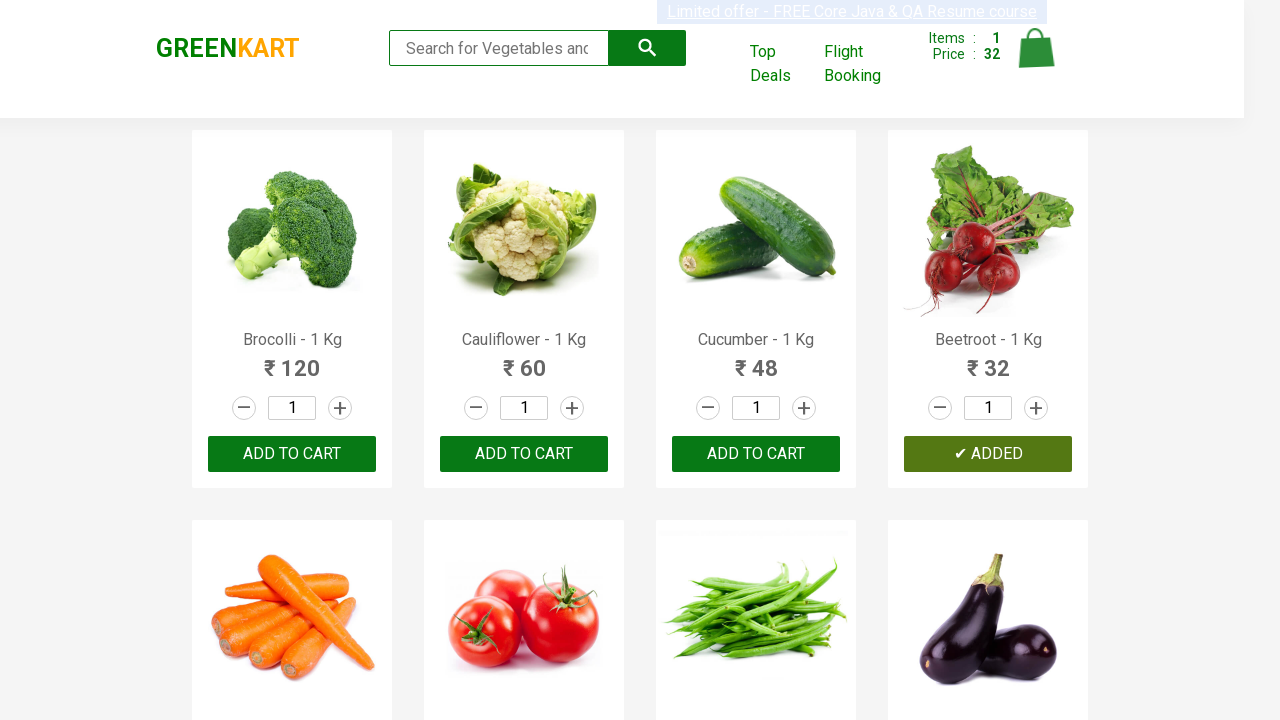

Extracted product name: Carrot
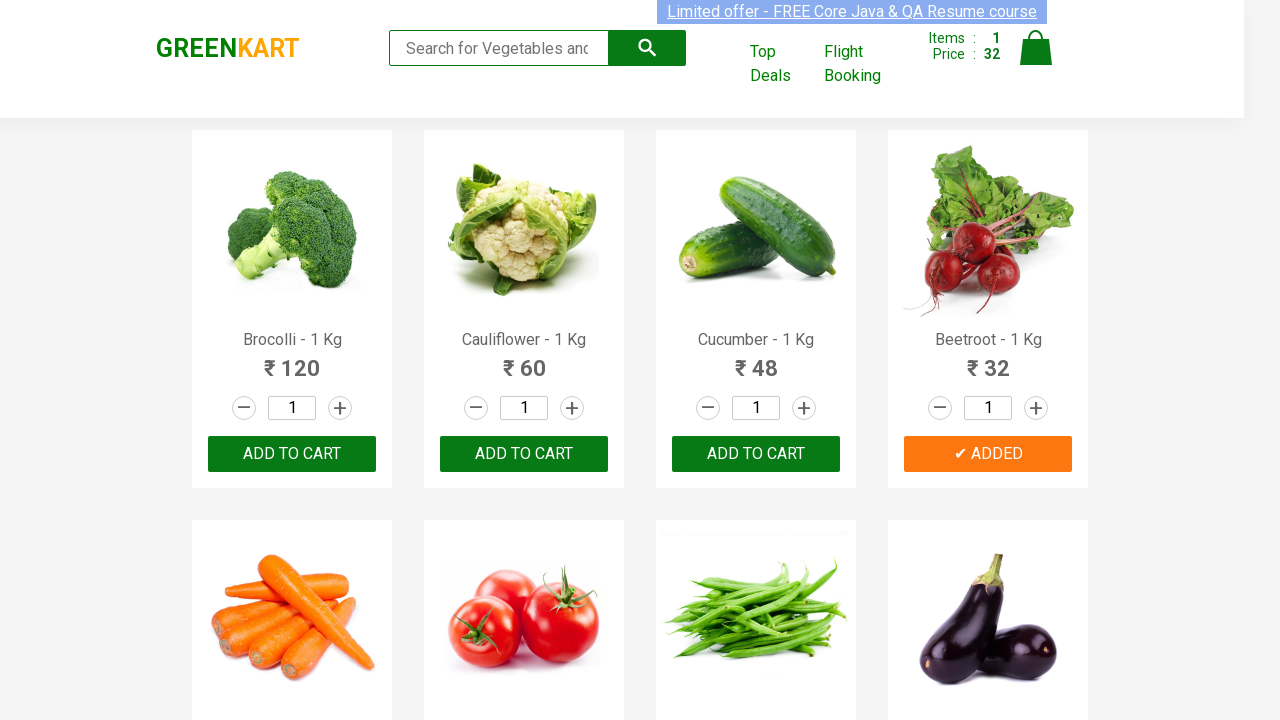

Extracted product name: Tomato
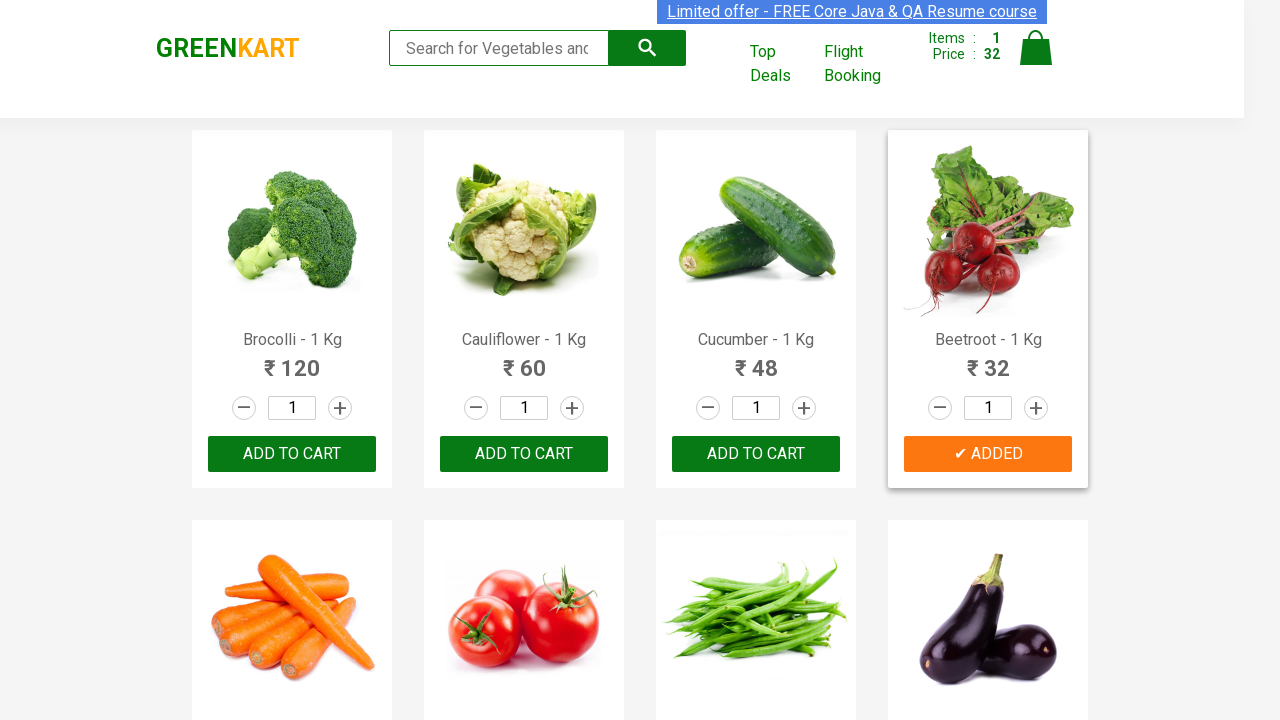

Extracted product name: Beans
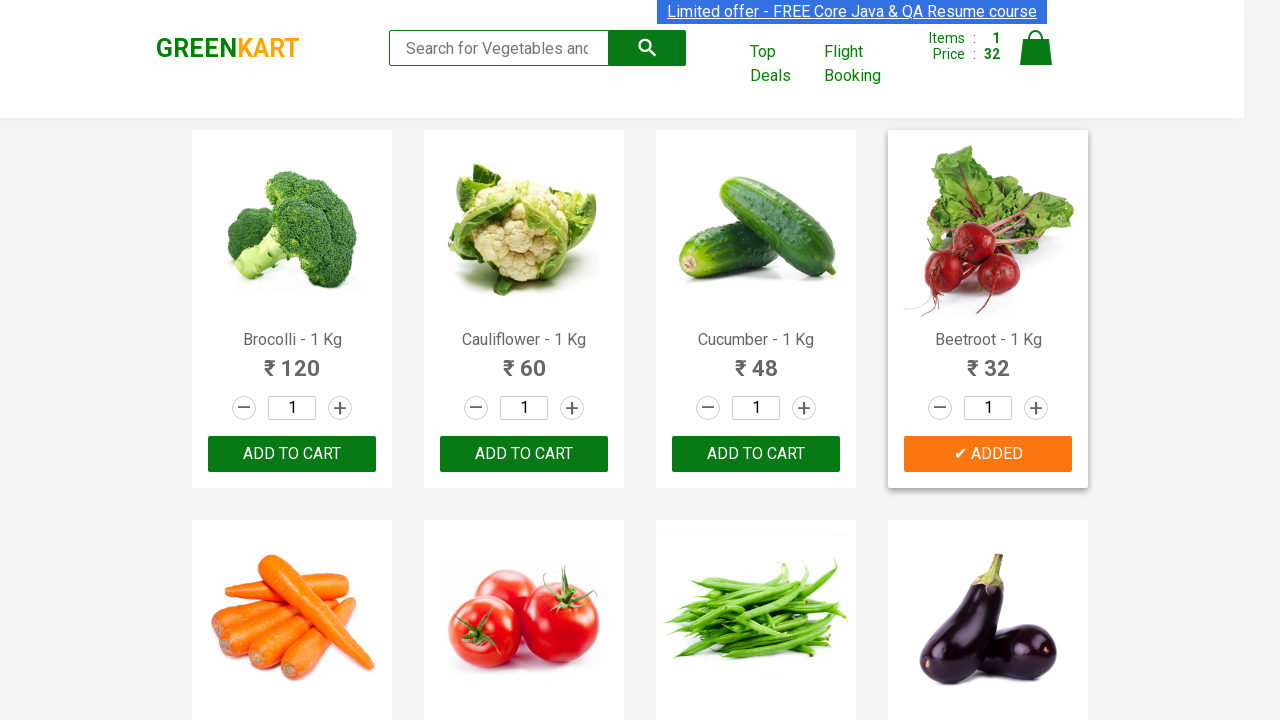

Clicked 'Add to Cart' button for Beans at (756, 360) on xpath=//div[@class='product-action'] >> nth=6
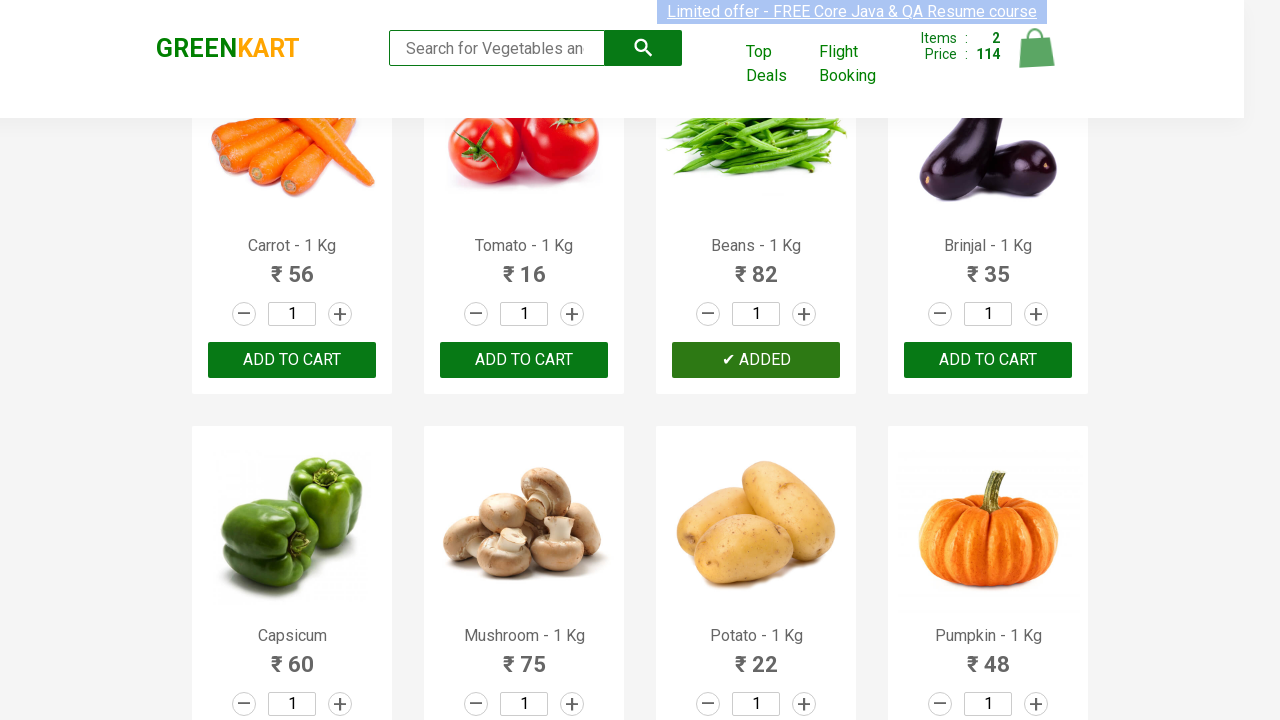

Extracted product name: Brinjal
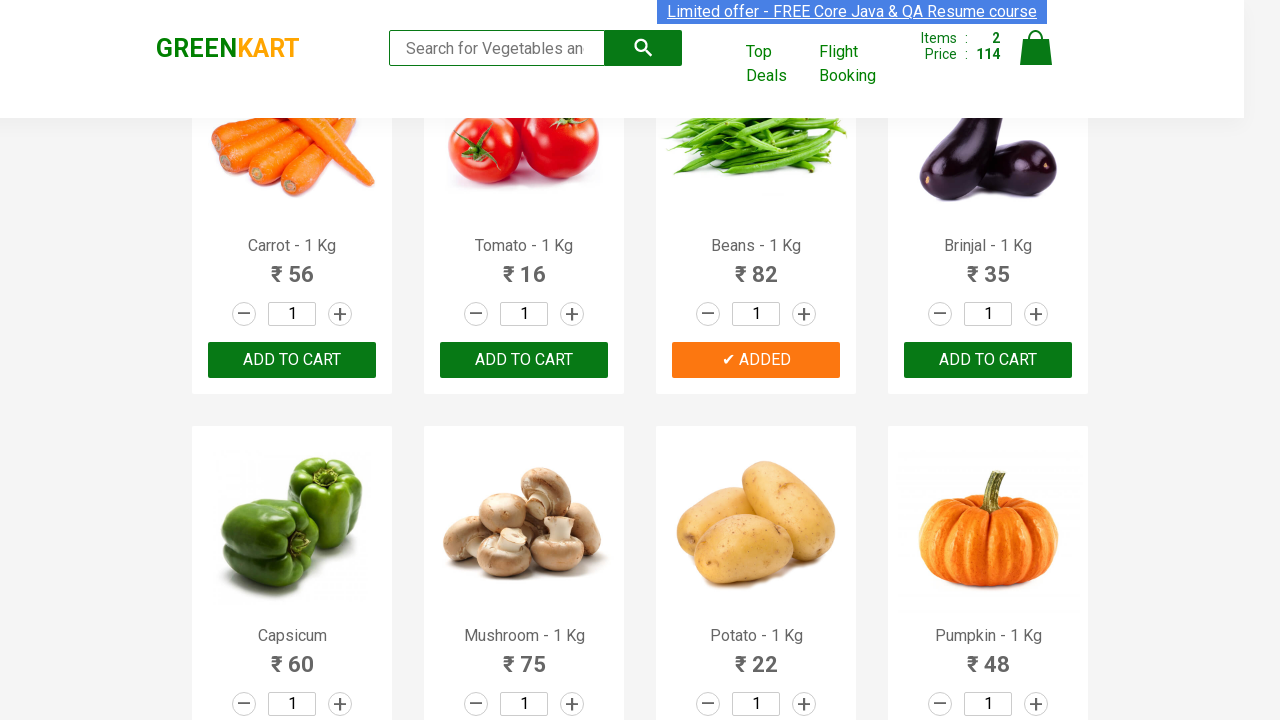

Extracted product name: Capsicum
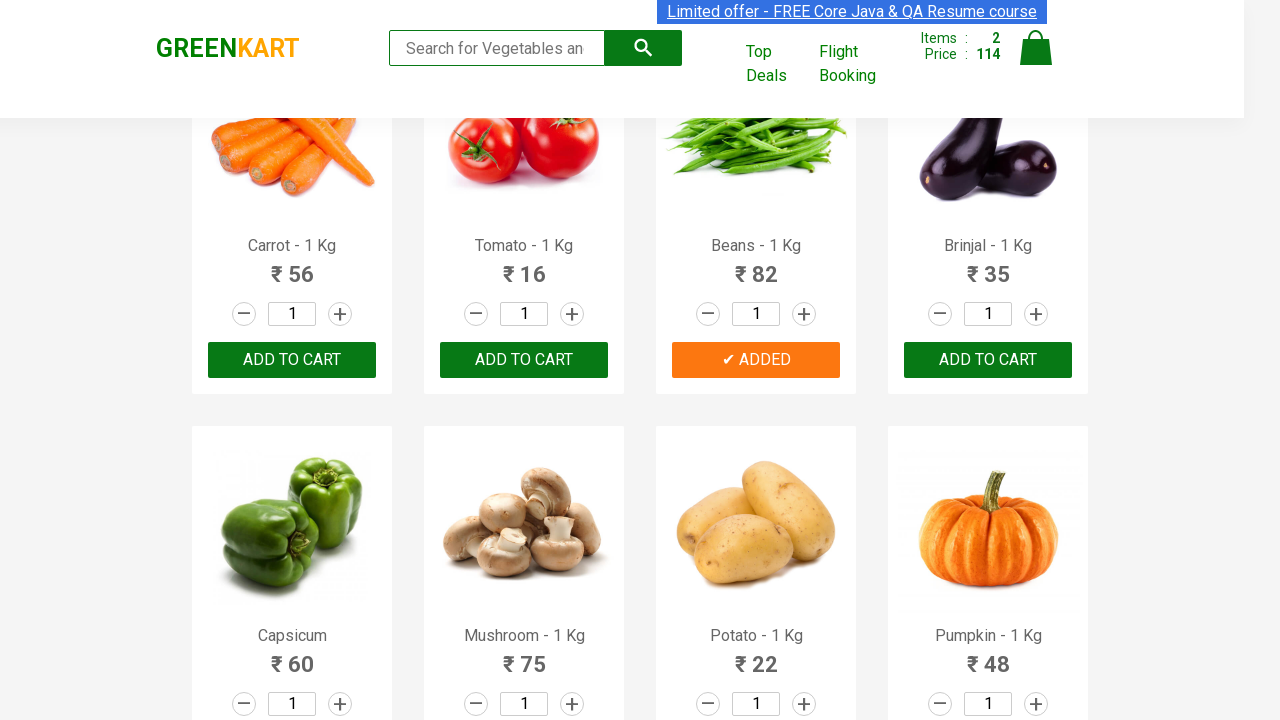

Extracted product name: Mushroom
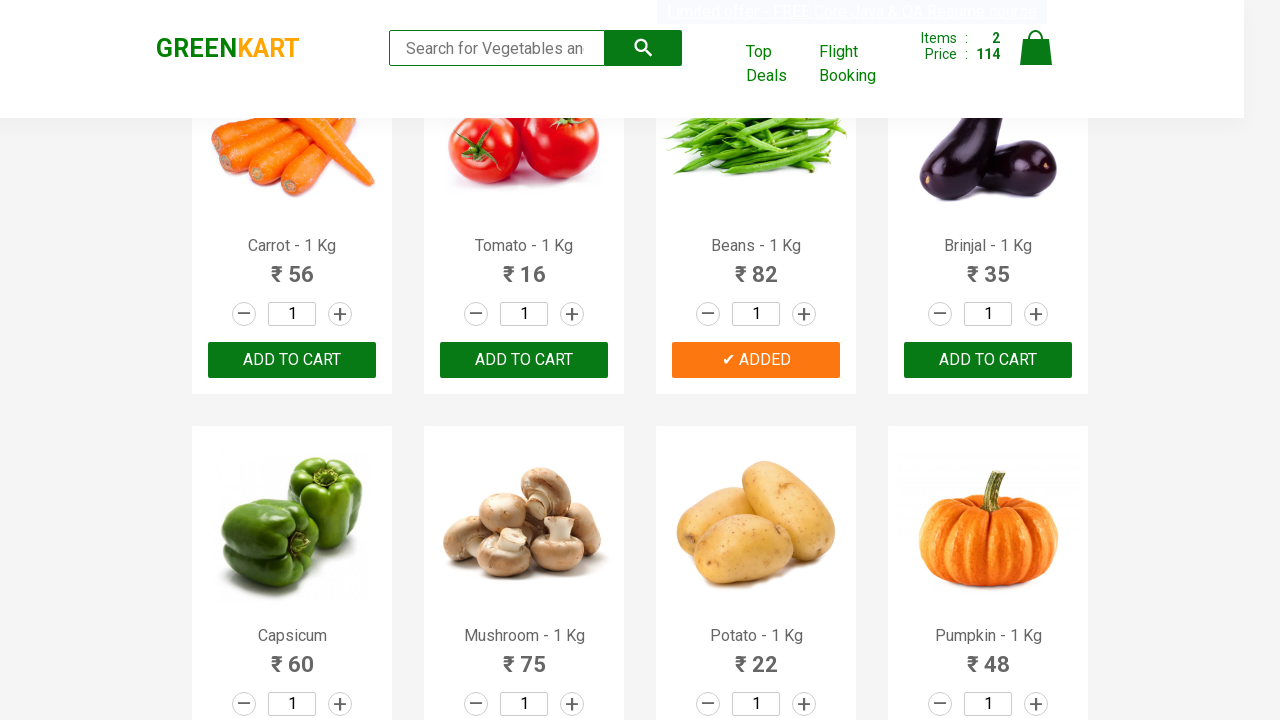

Clicked 'Add to Cart' button for Mushroom at (524, 686) on xpath=//div[@class='product-action'] >> nth=9
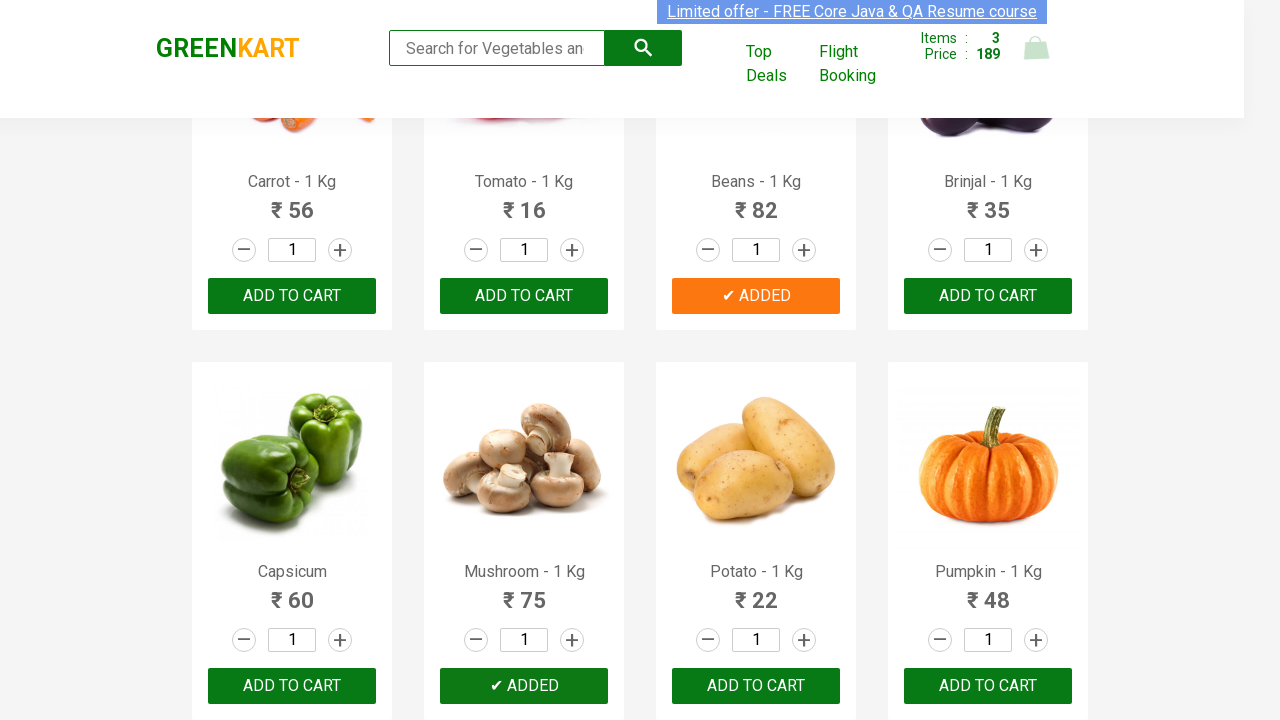

Extracted product name: Potato
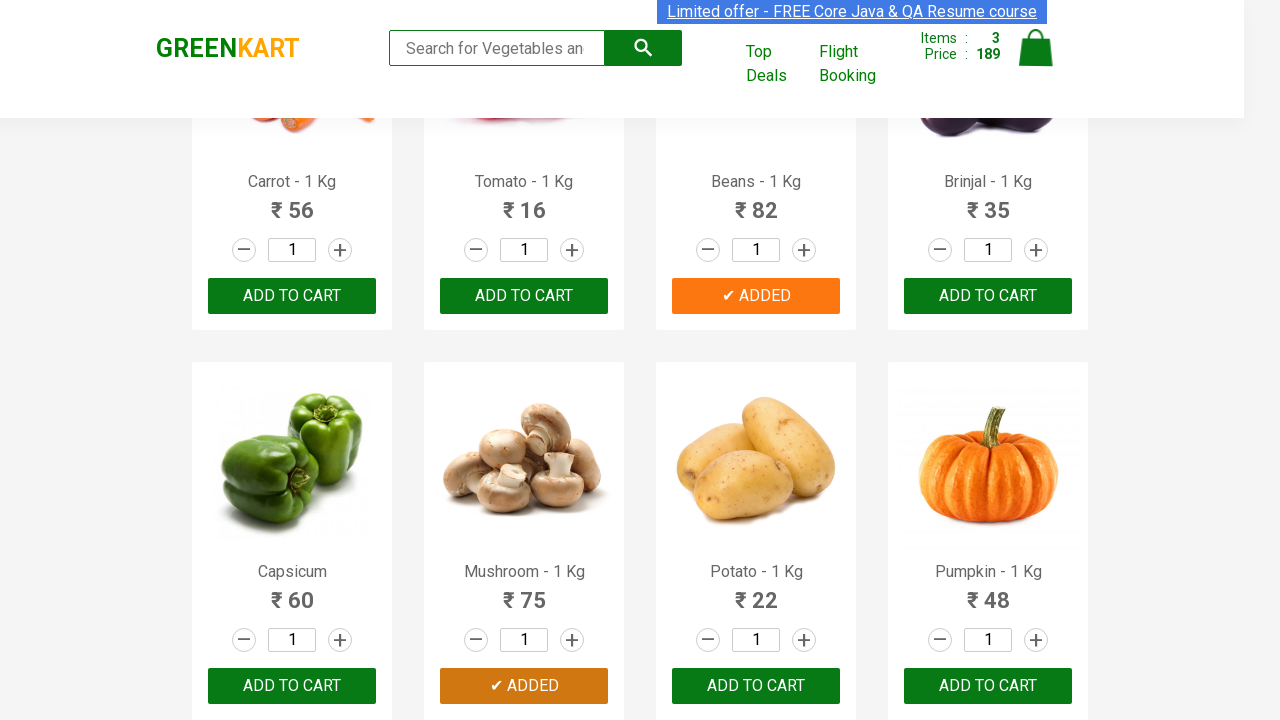

Extracted product name: Pumpkin
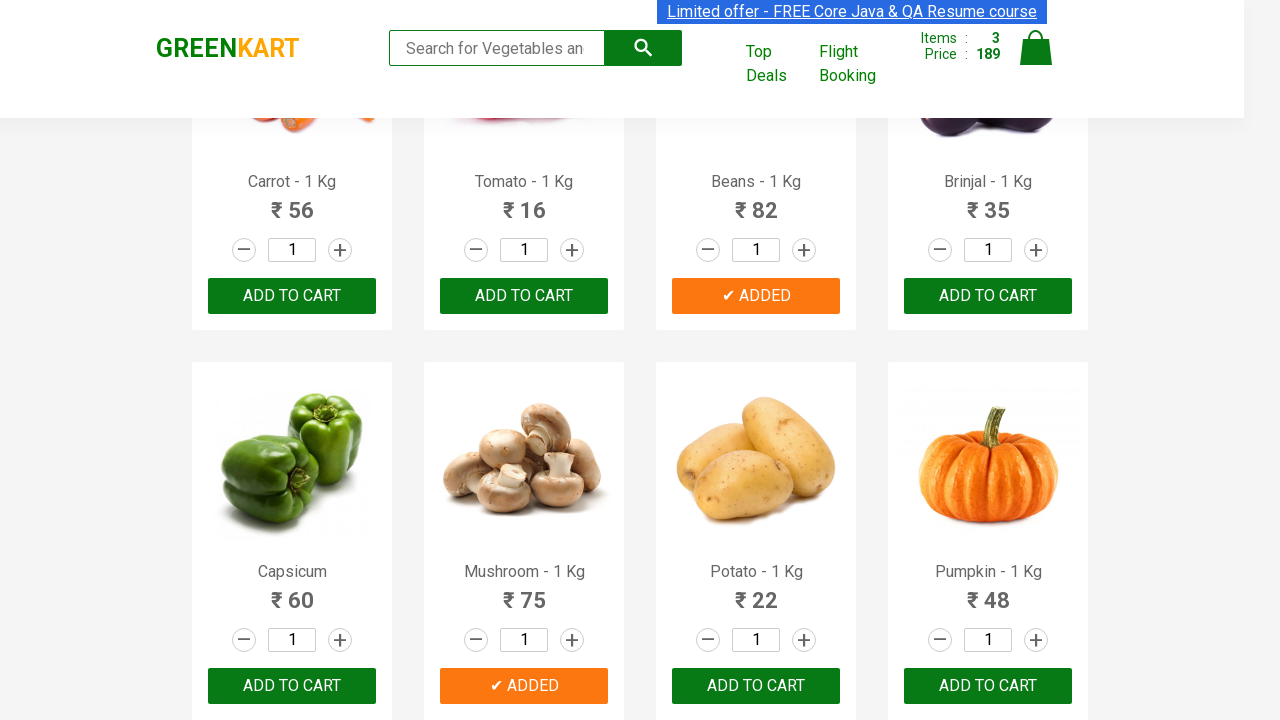

Extracted product name: Corn
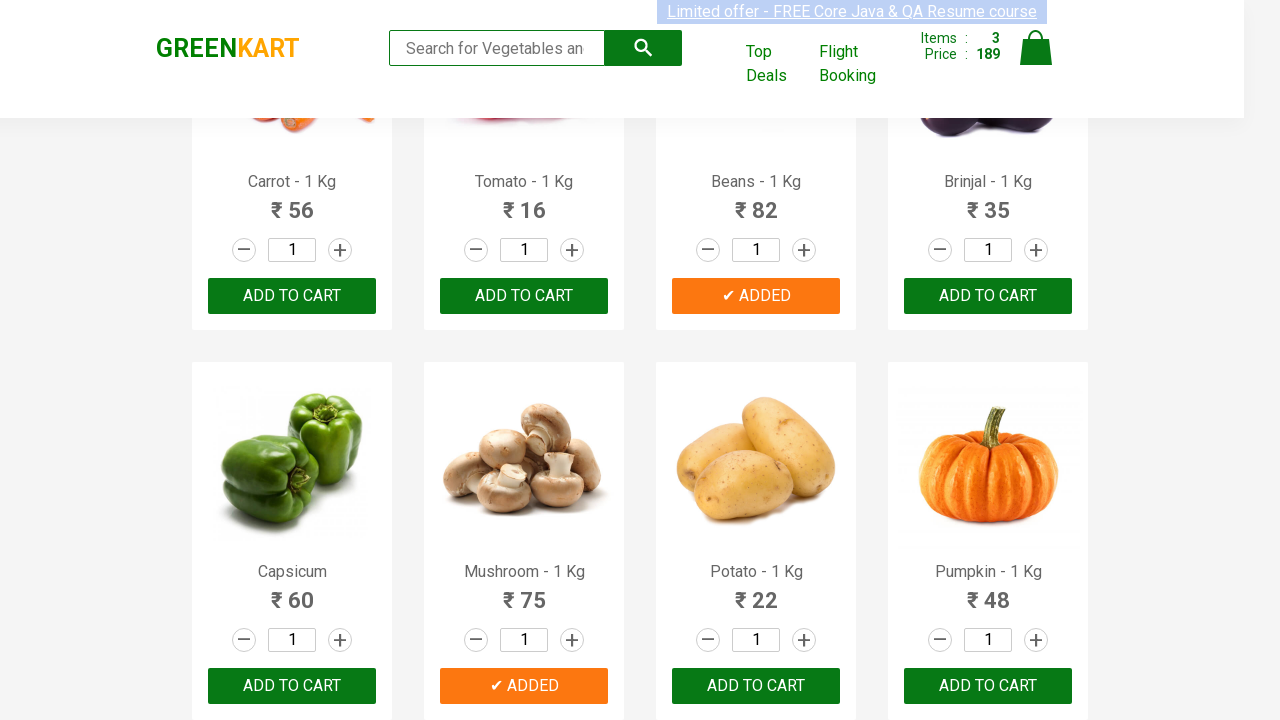

Extracted product name: Onion
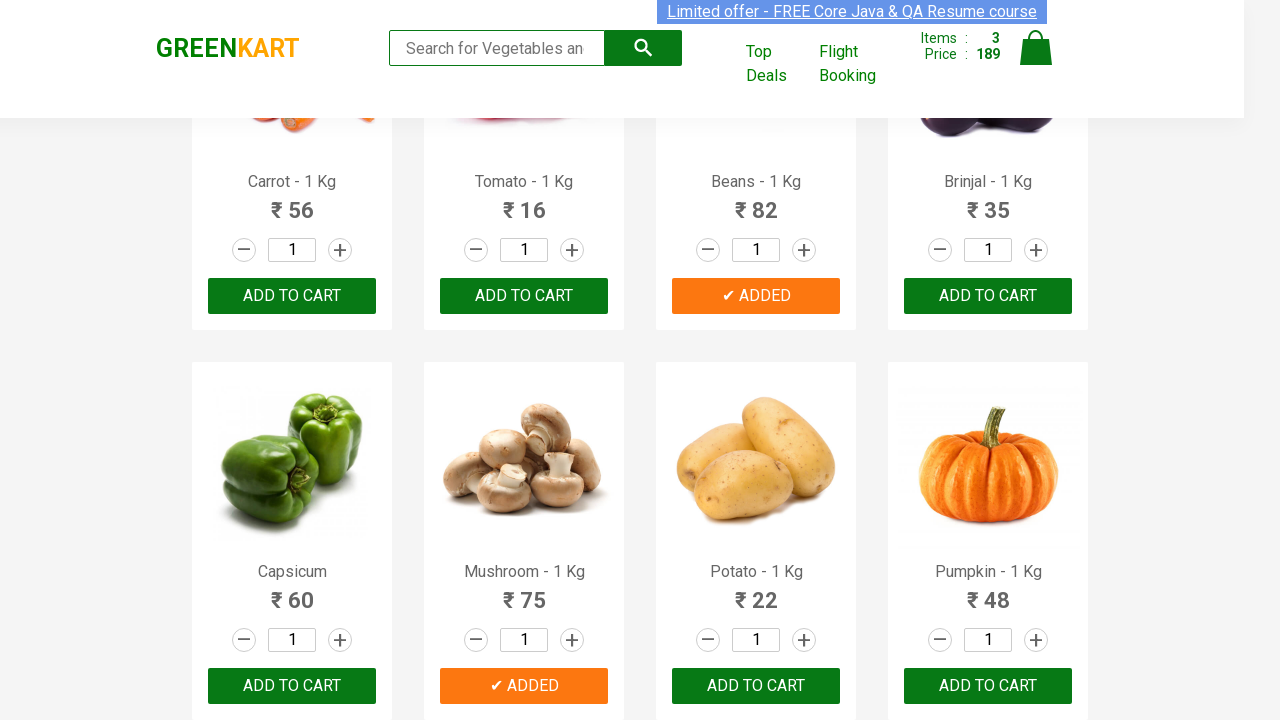

Extracted product name: Apple
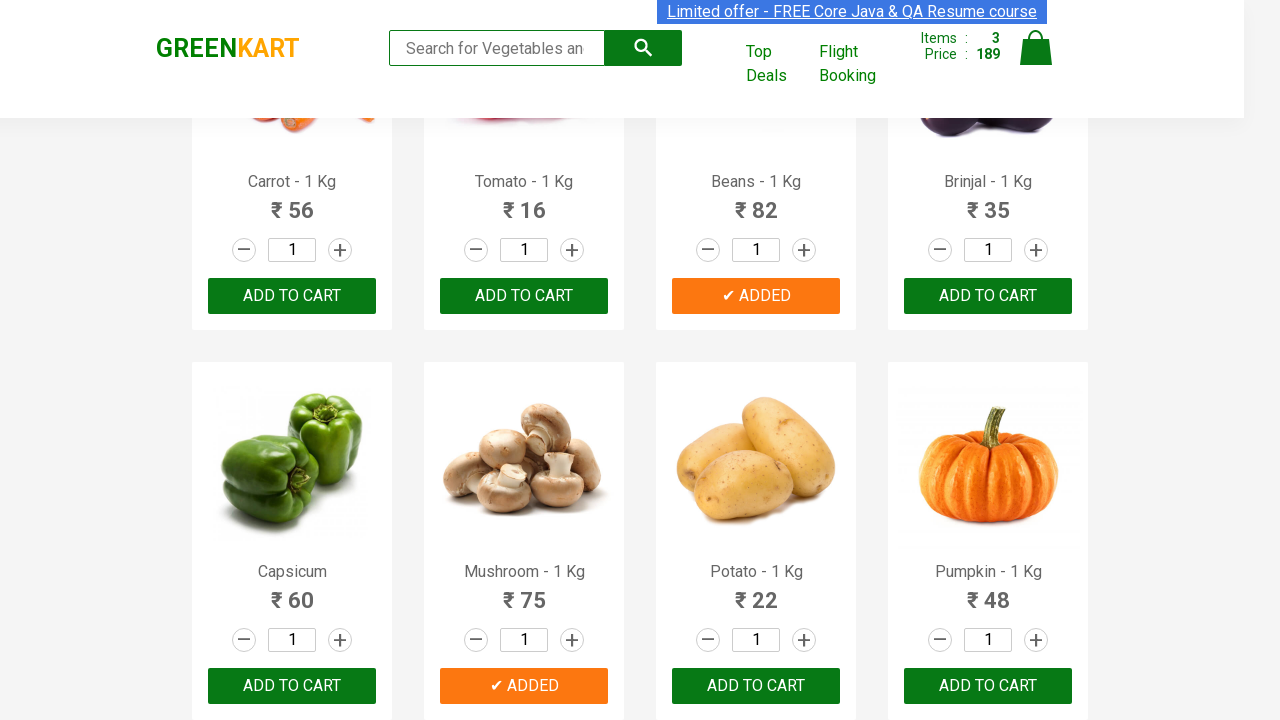

Extracted product name: Banana
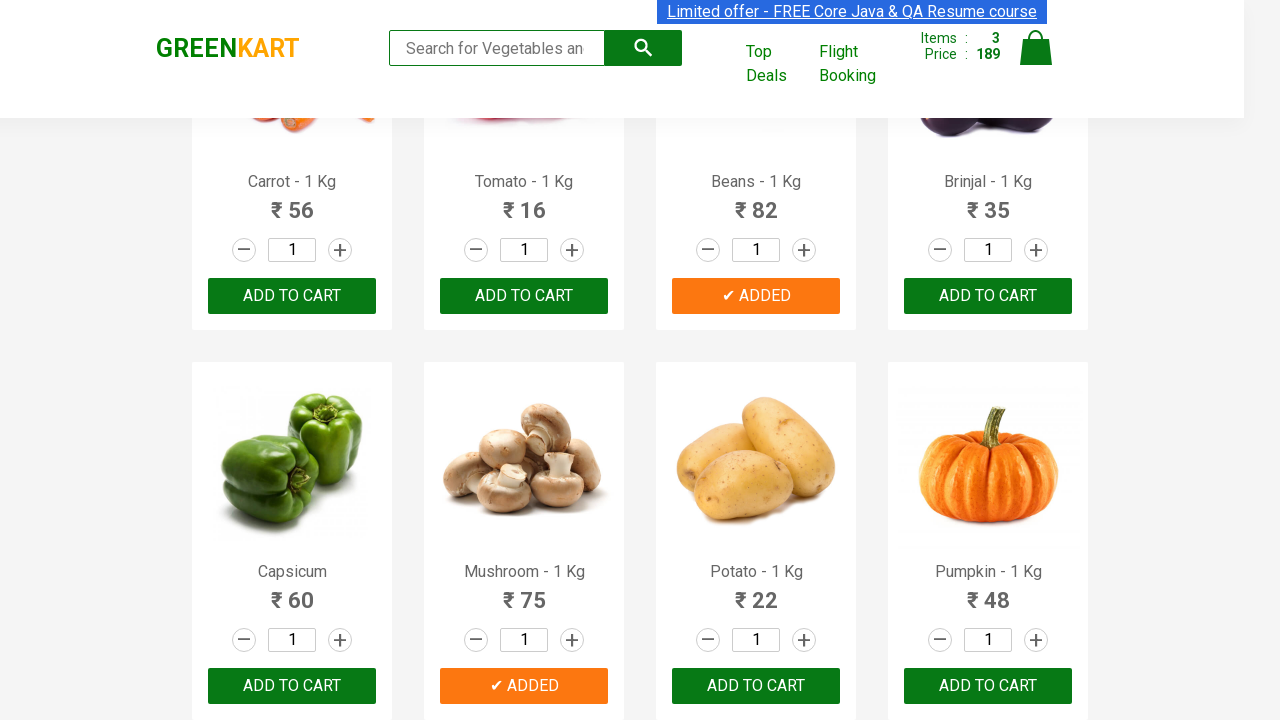

Clicked 'Add to Cart' button for Banana at (988, 360) on xpath=//div[@class='product-action'] >> nth=15
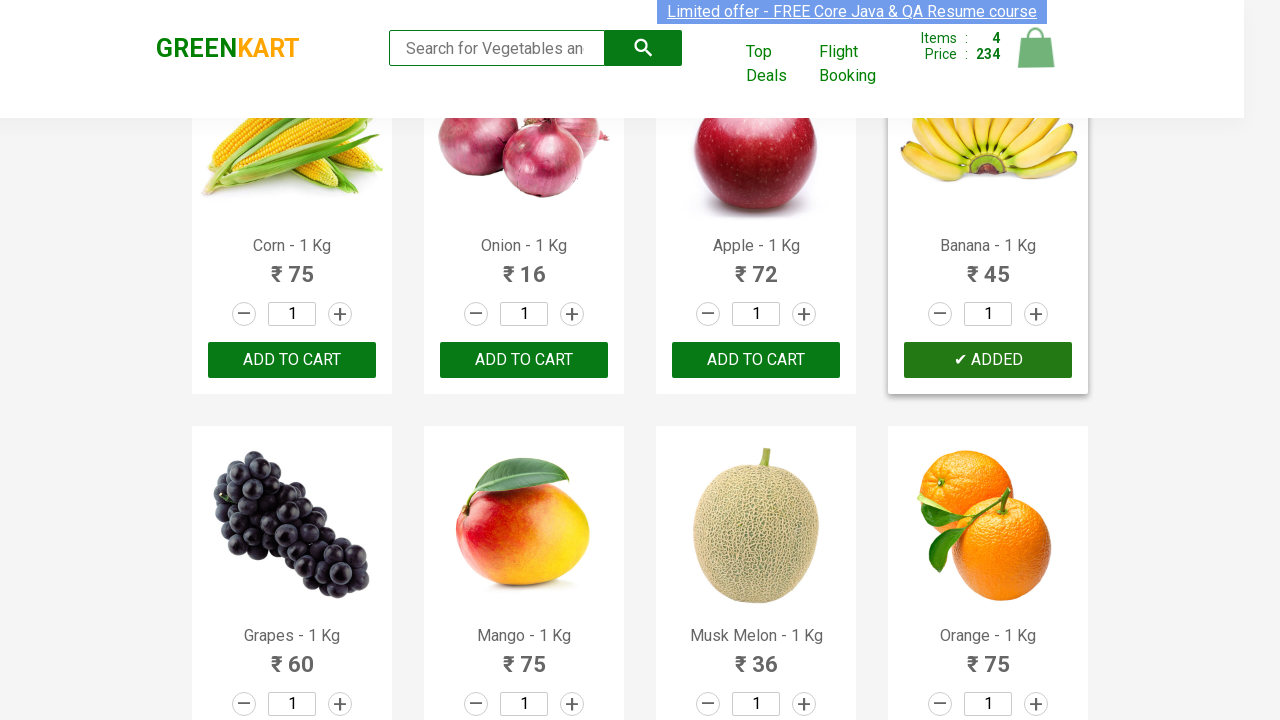

Successfully added all 4 required vegetables (Beetroot, Banana, Beans, Mushroom) to cart
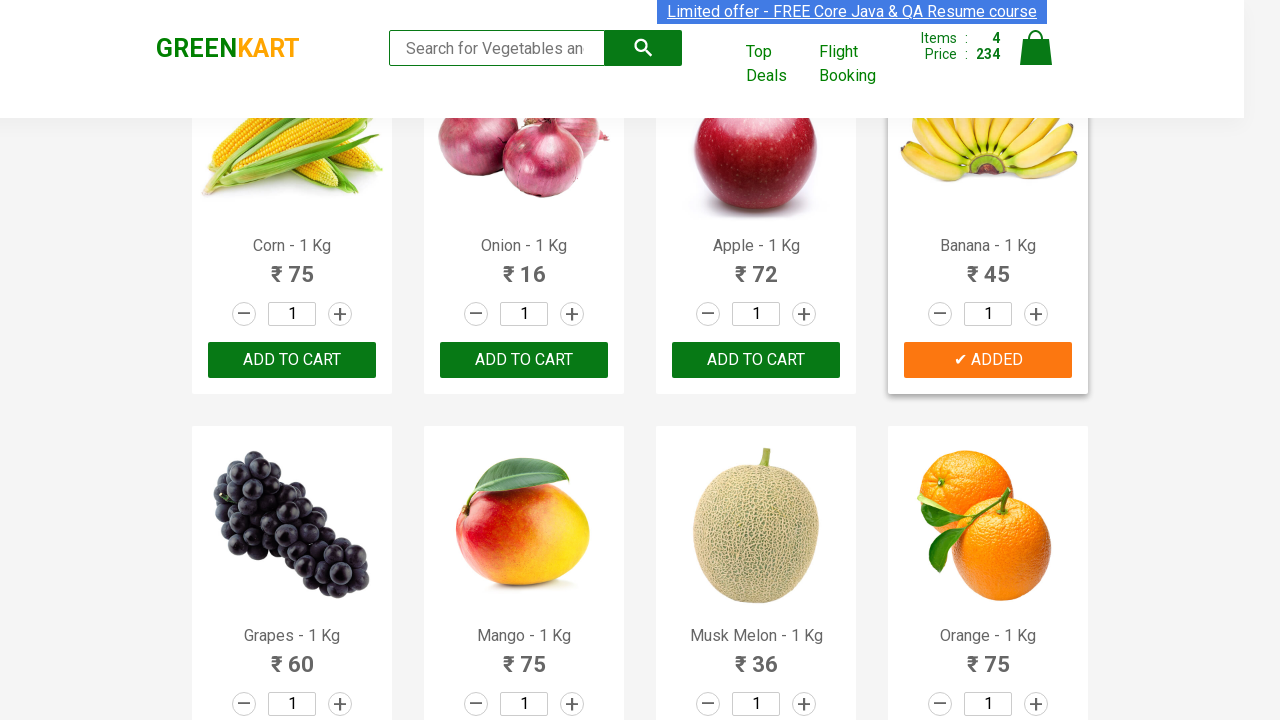

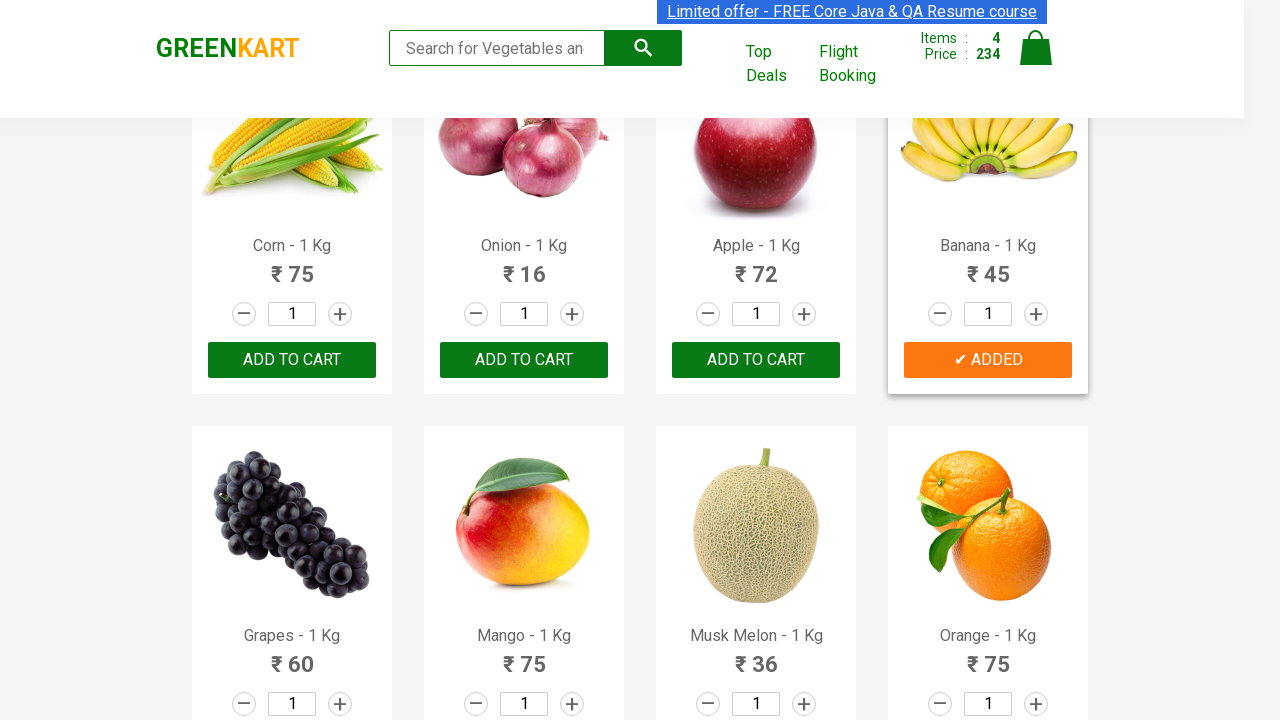